Tests text input functionality by entering text into a basic input field and verifying the label

Starting URL: https://seleniumbase.io/demo_page

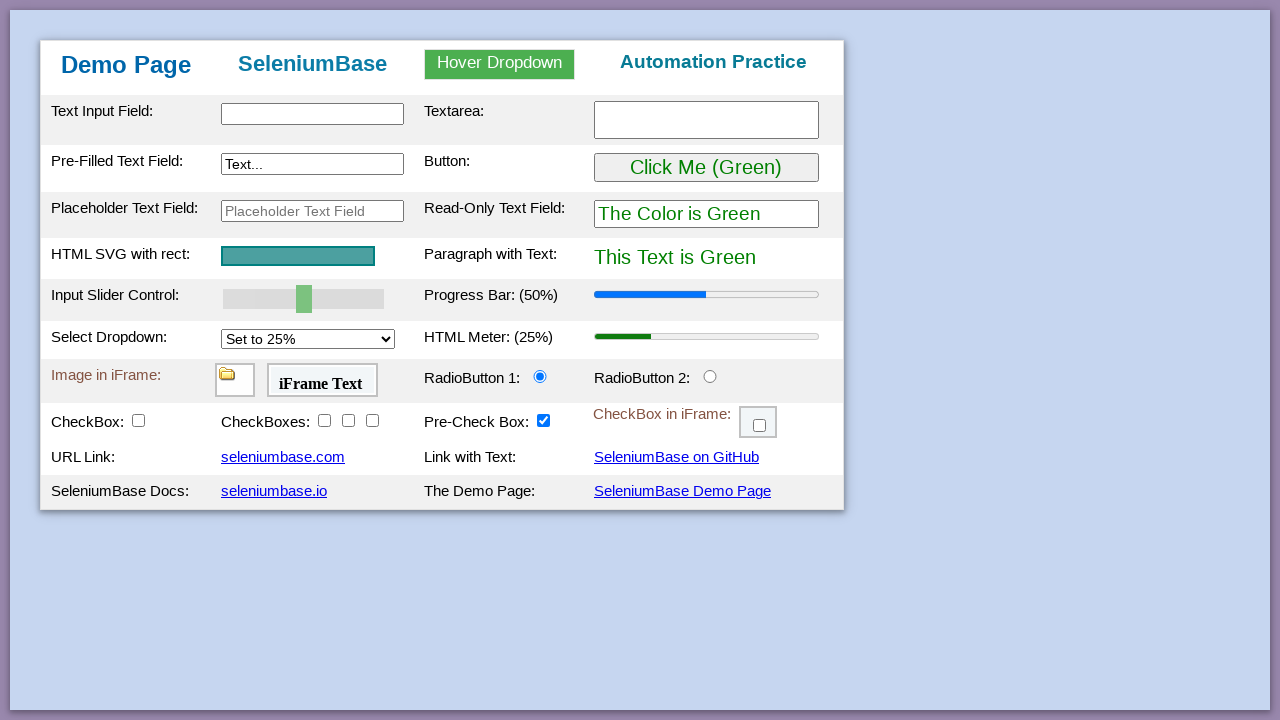

Navigated to https://seleniumbase.io/demo_page
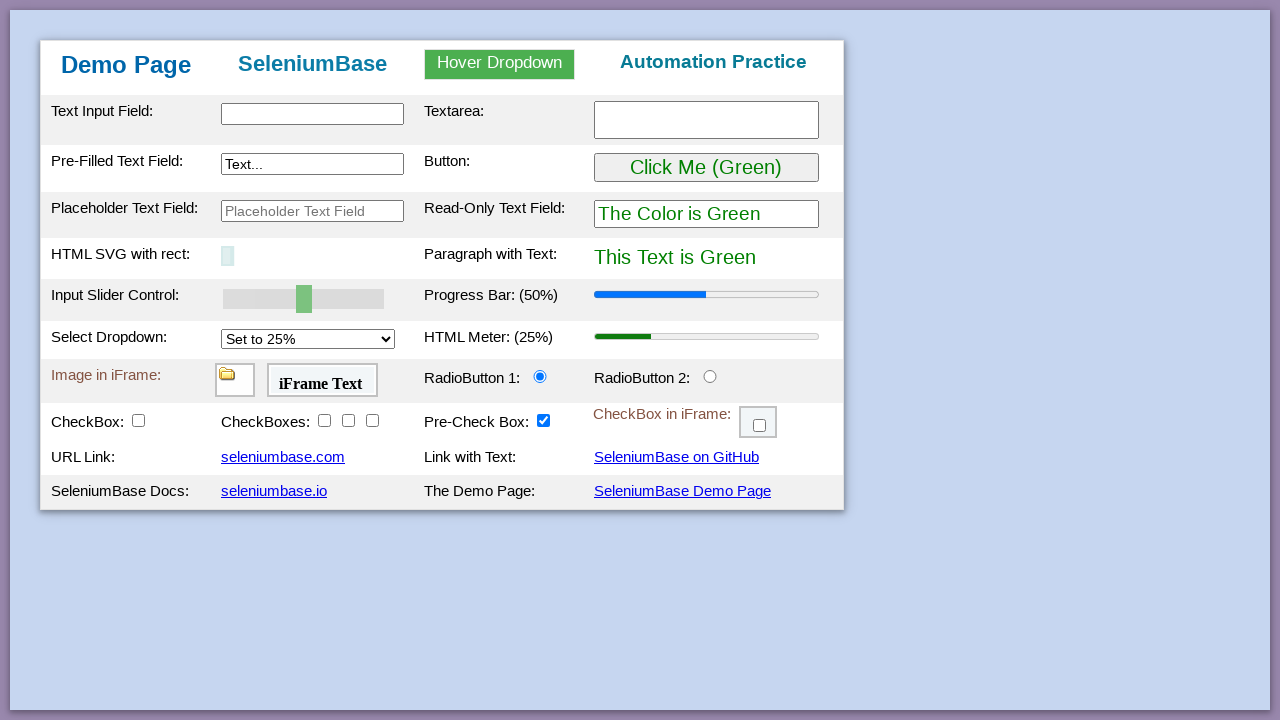

Located text input element with id 'myTextInput'
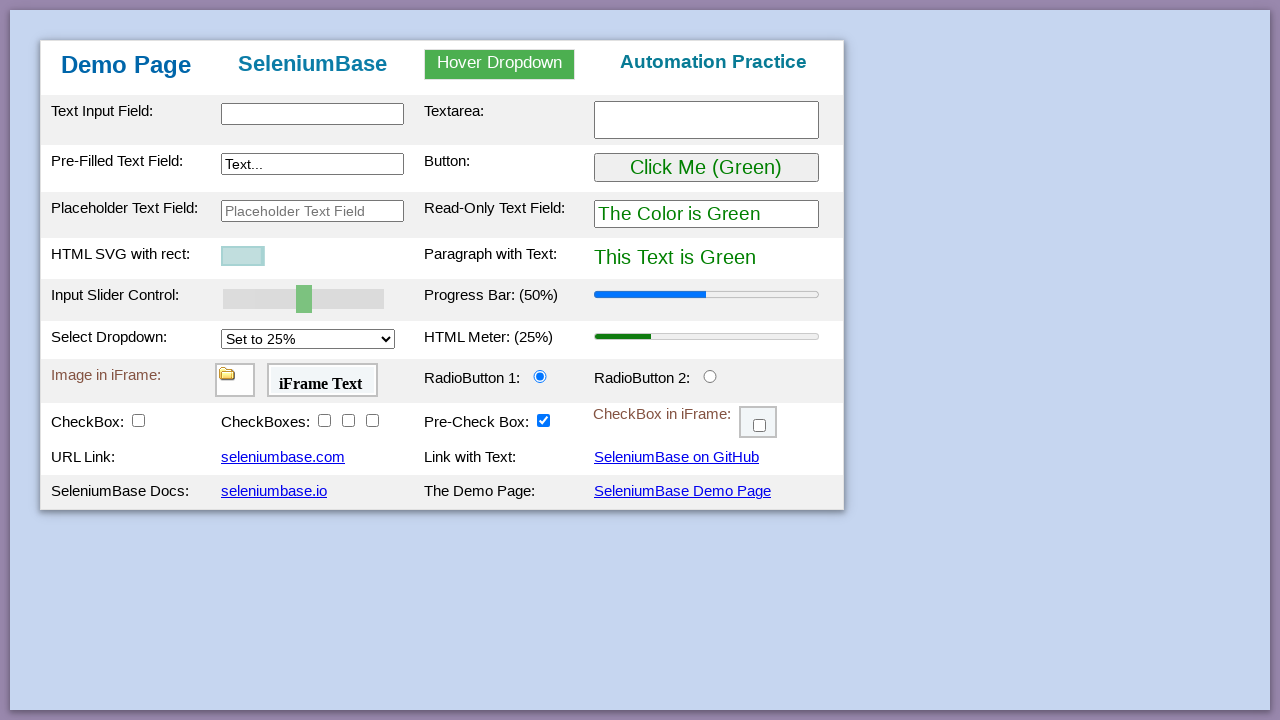

Located label element associated with text input
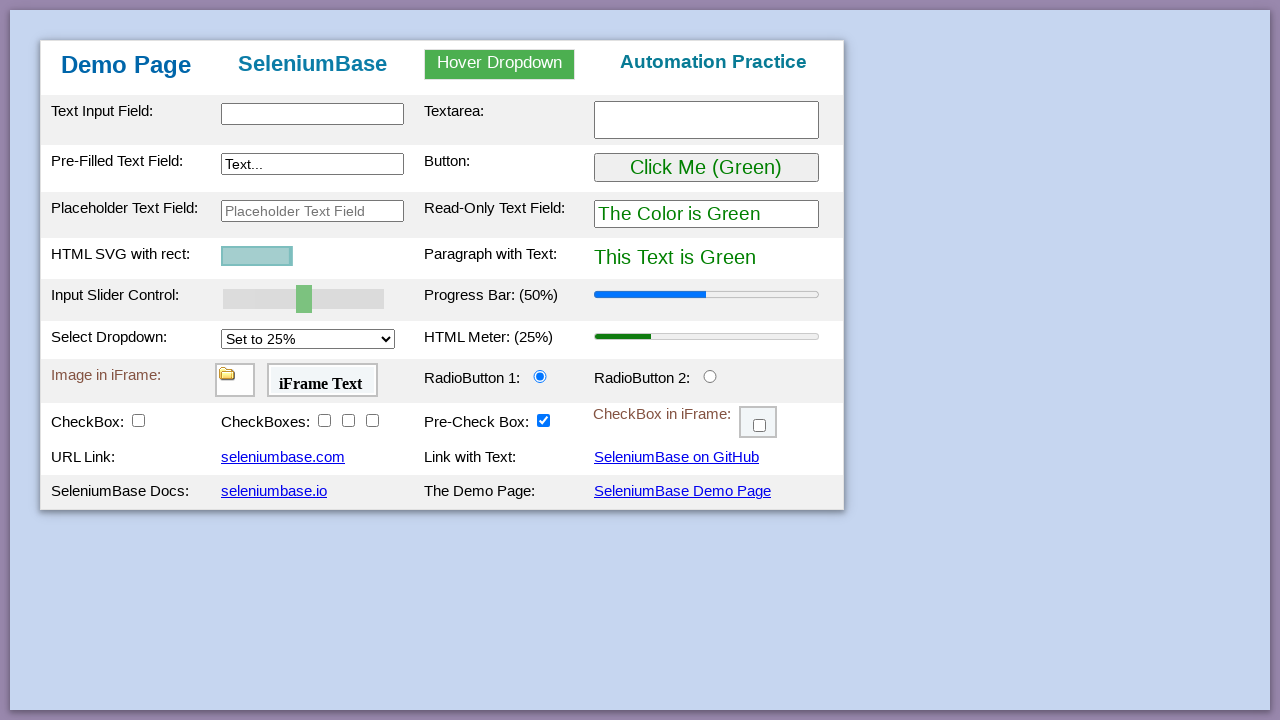

Cleared text input field on #myTextInput
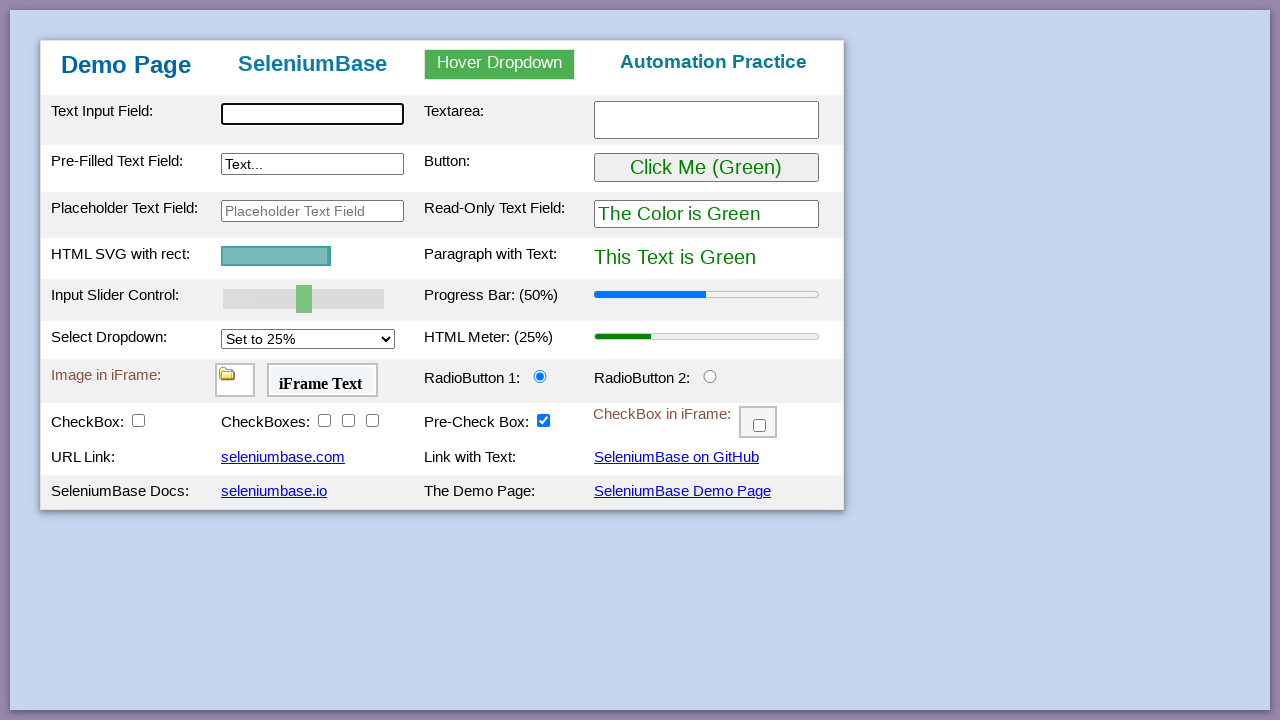

Filled text input with 'Test Input Value' on #myTextInput
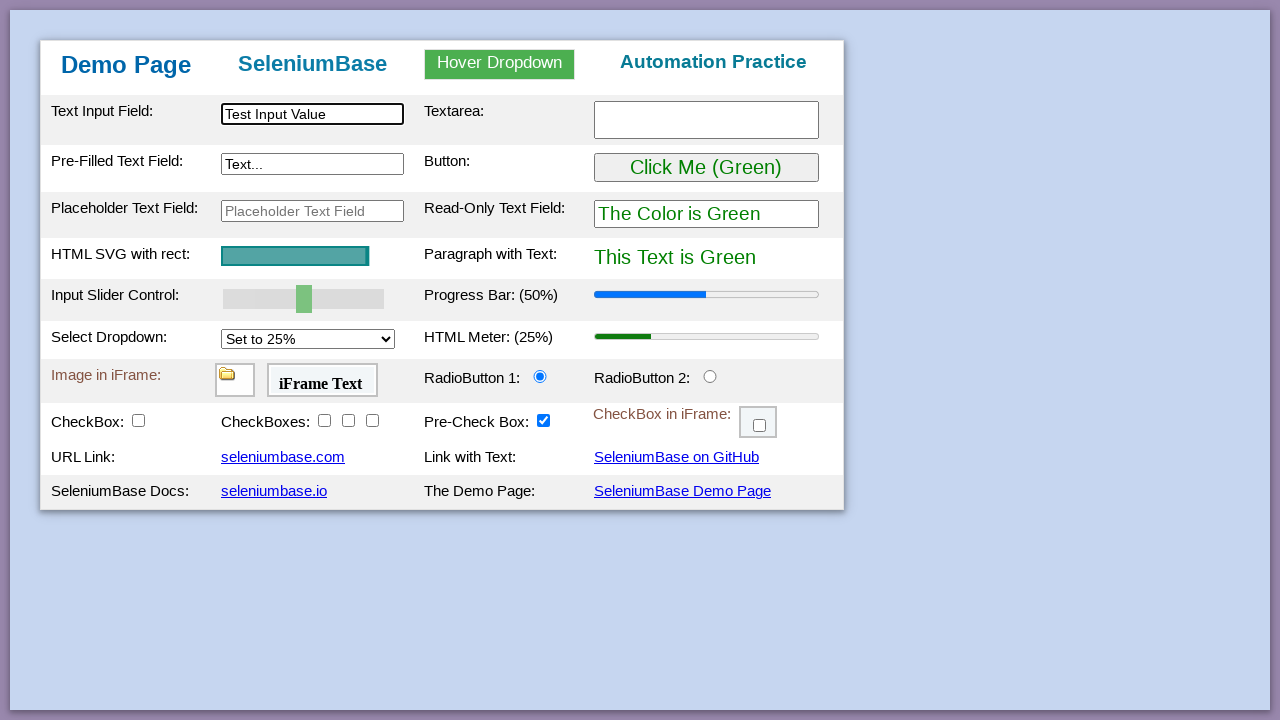

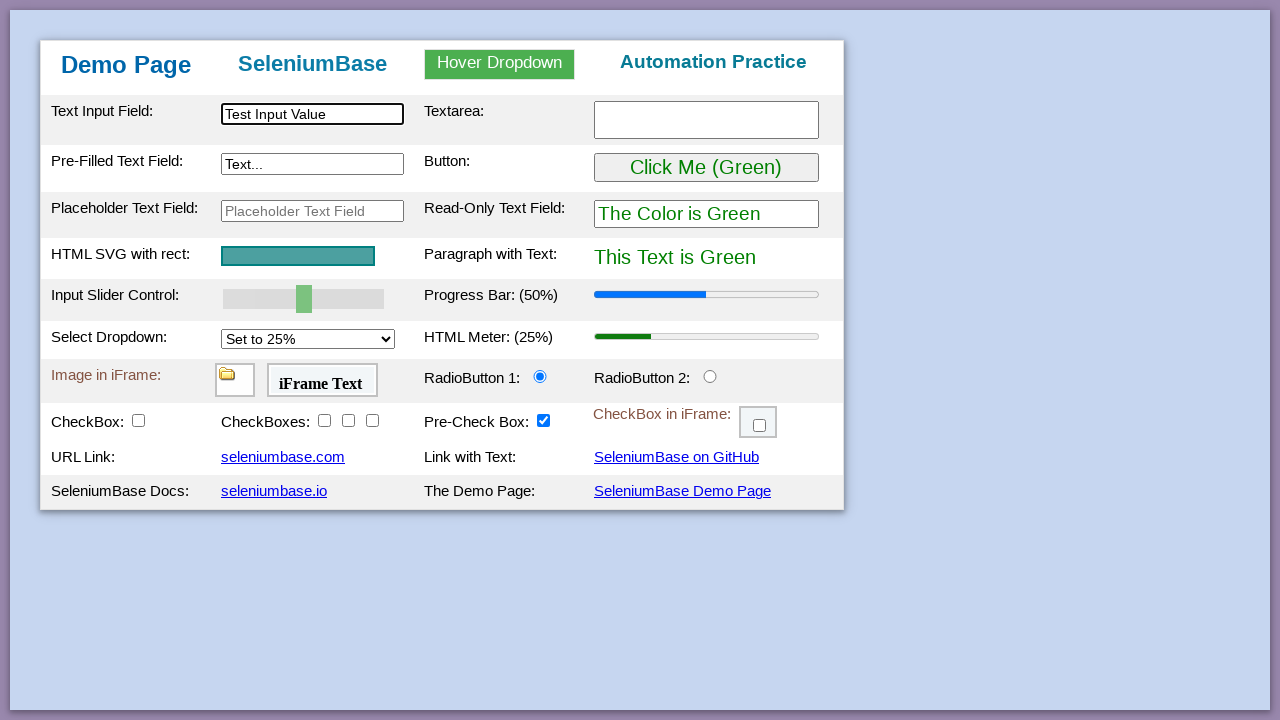